Tests clicking a confirmation popup button, dismissing the confirmation, and verifying the resulting message

Starting URL: https://kristinek.github.io/site/examples/alerts_popups

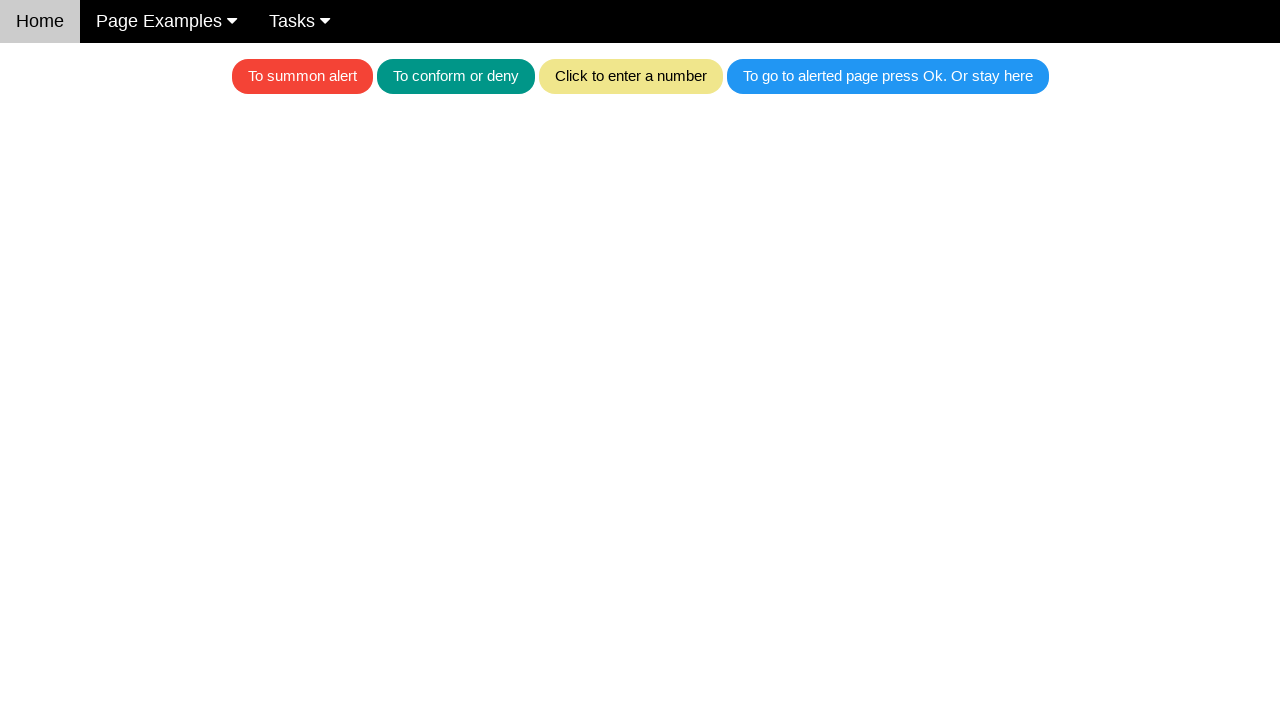

Set up dialog handler to dismiss confirmation popups
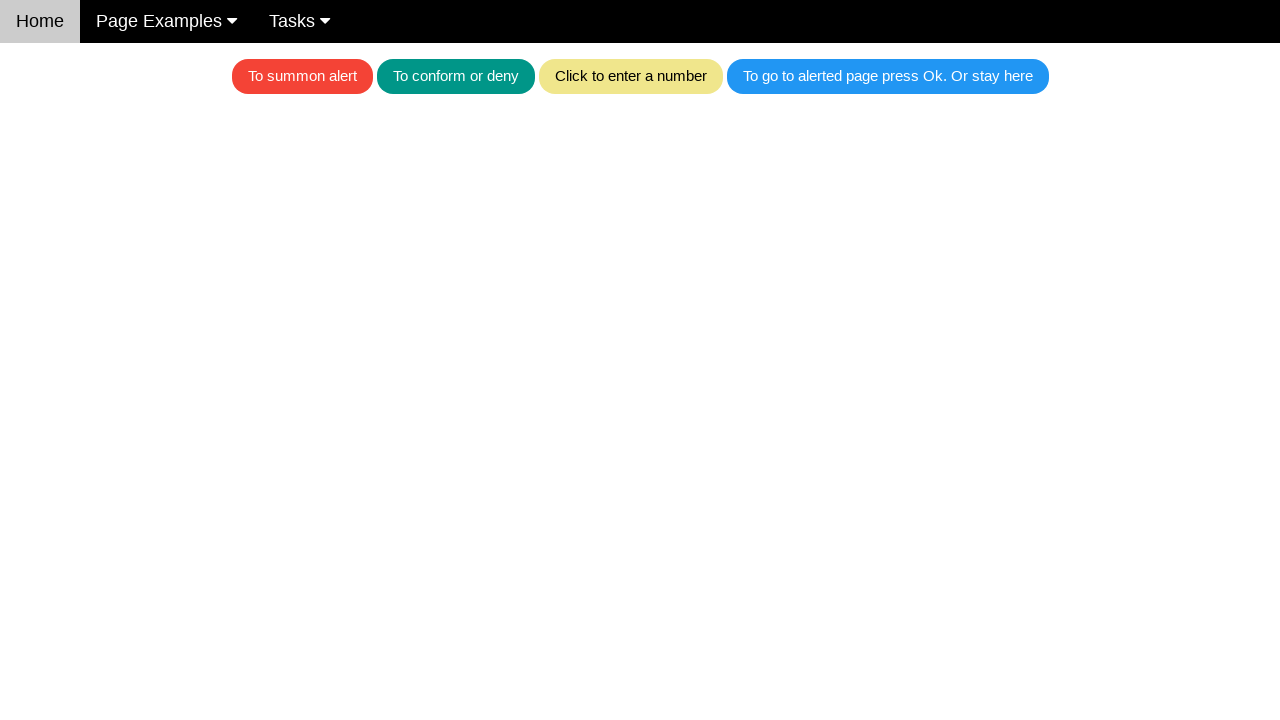

Clicked the teal confirmation button at (456, 76) on .w3-teal
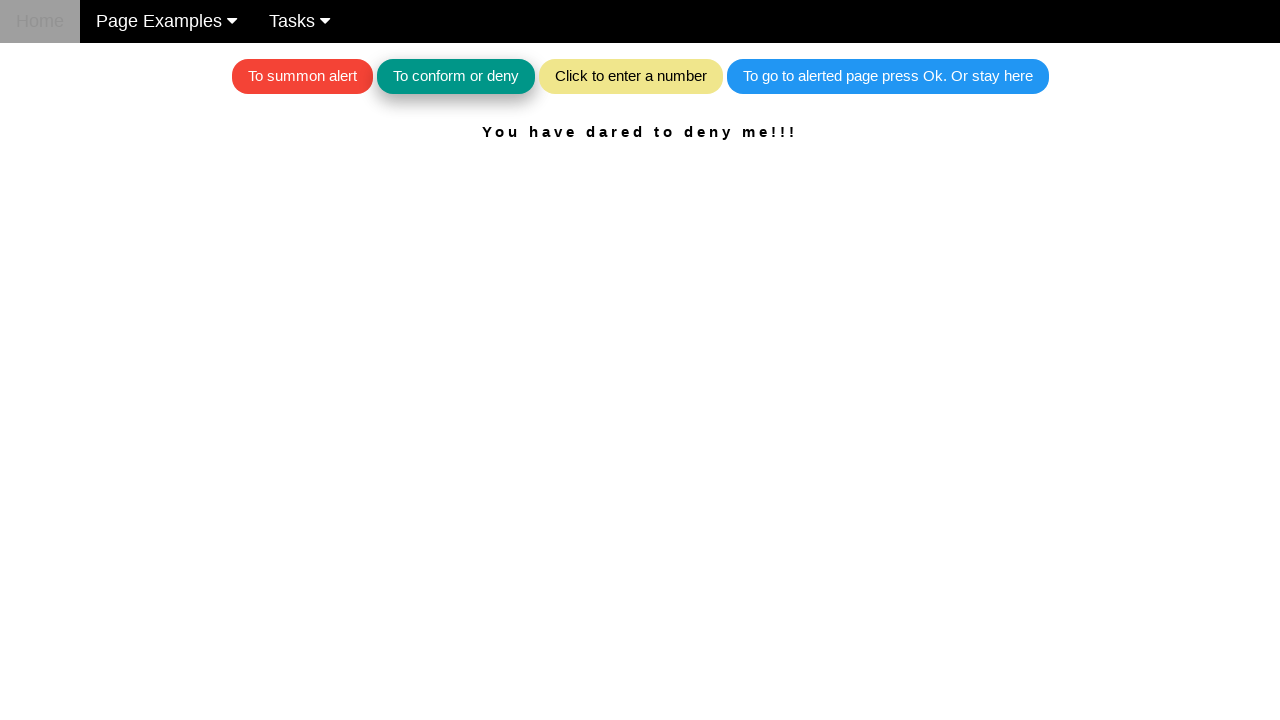

Waited for result message to appear
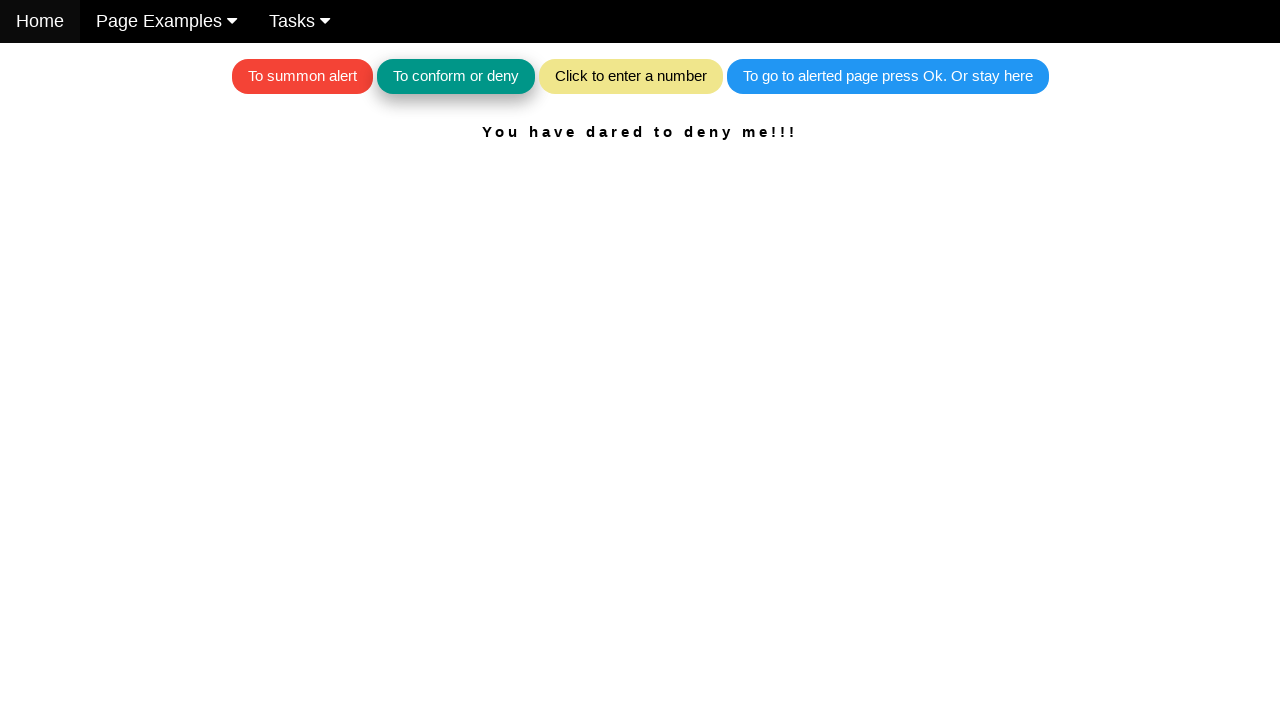

Retrieved result message text
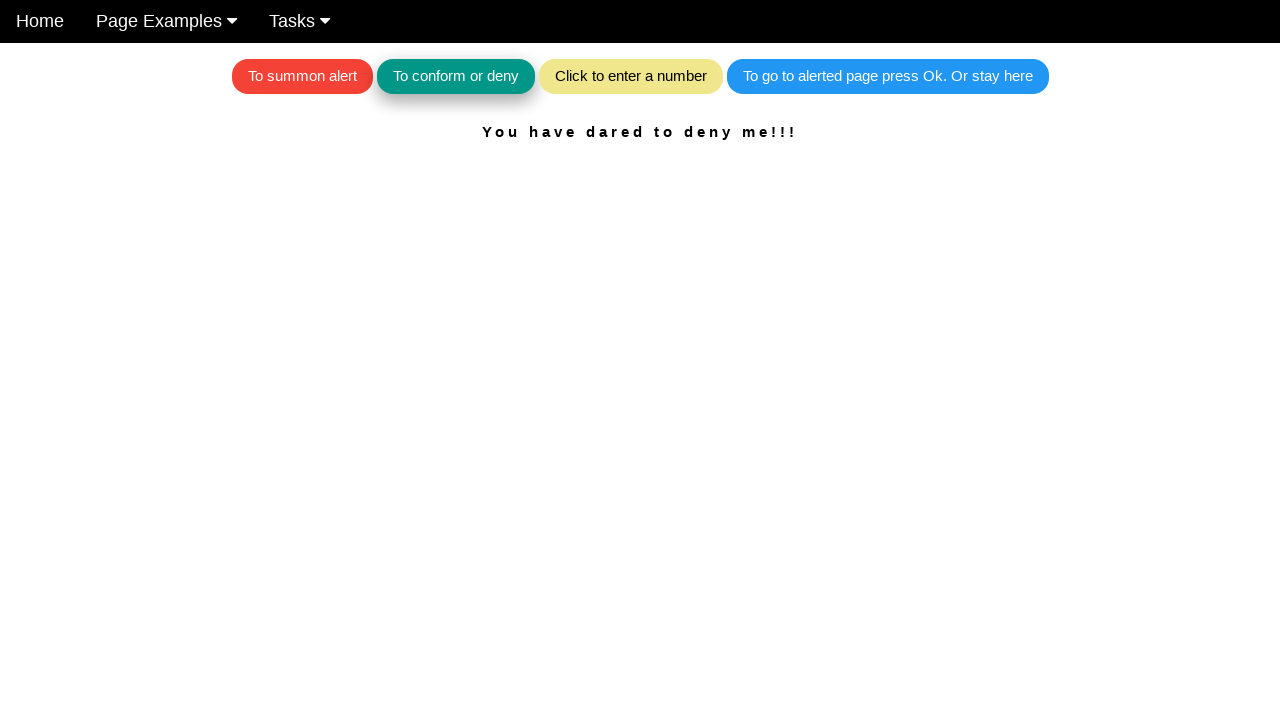

Verified result message equals 'You have dared to deny me!!!'
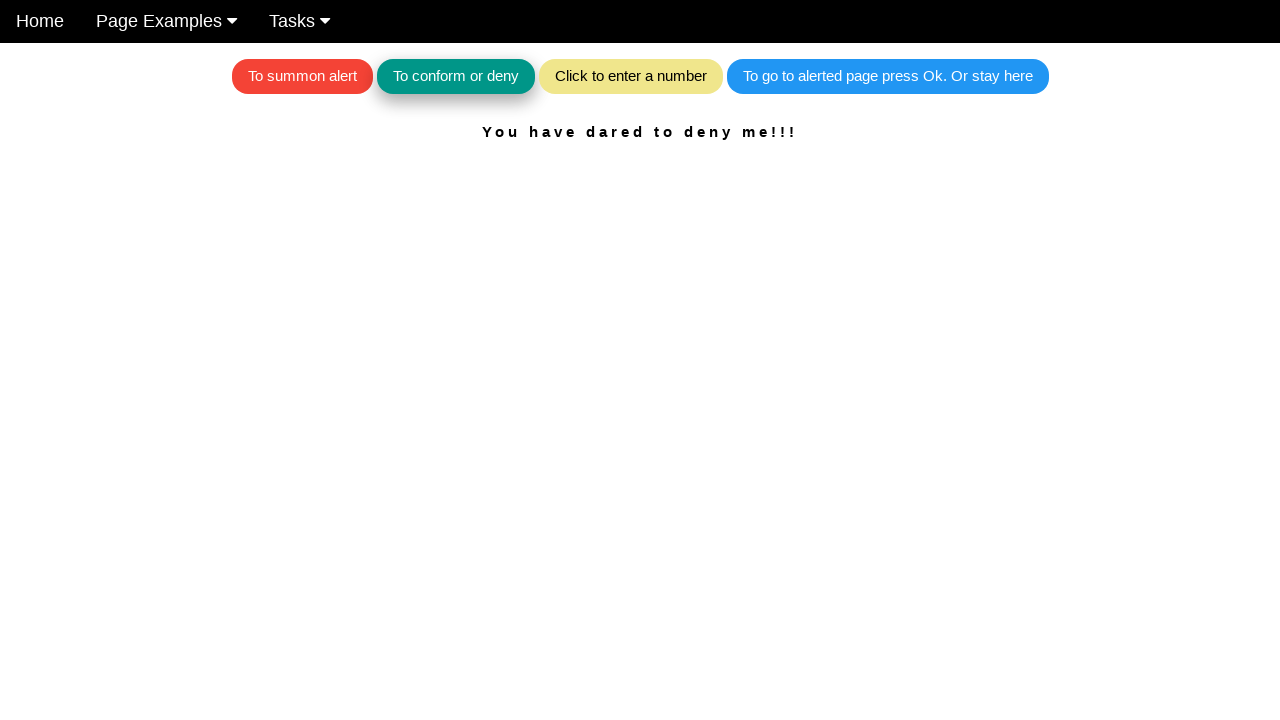

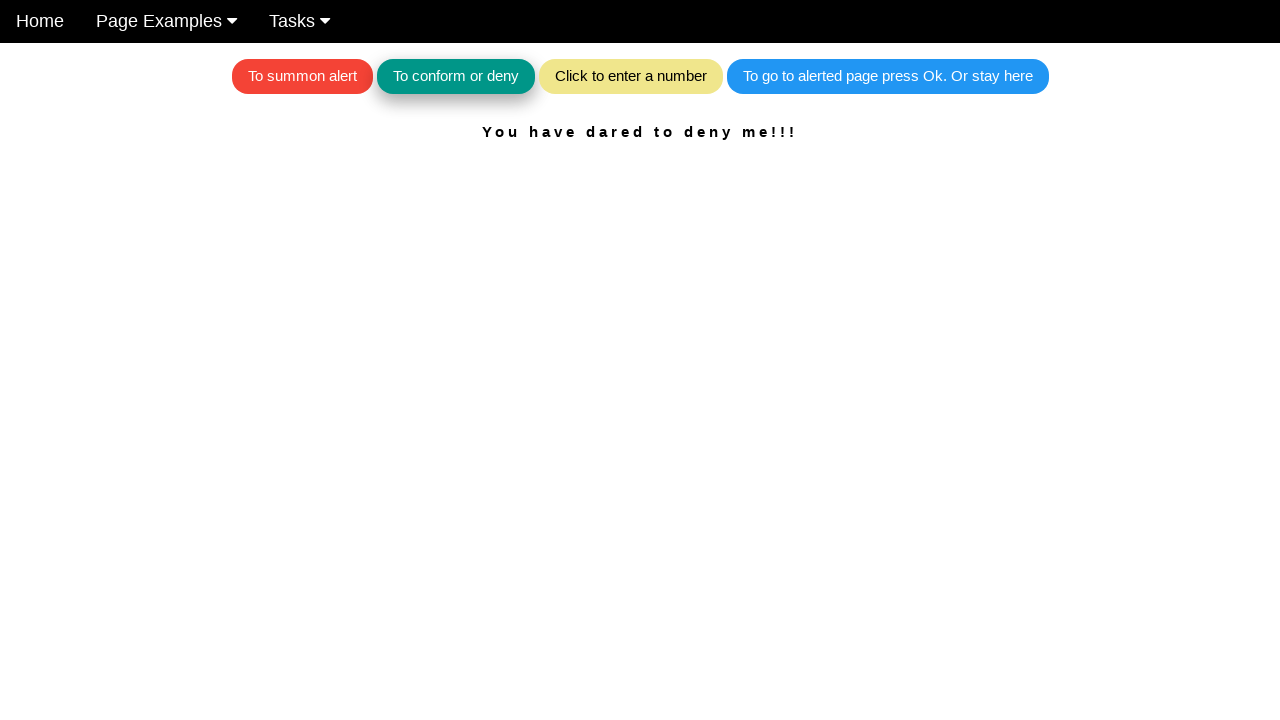